Navigates to a practice automation page and interacts with a table to verify its structure by counting rows and columns, and reading specific cell values

Starting URL: https://rahulshettyacademy.com/AutomationPractice/

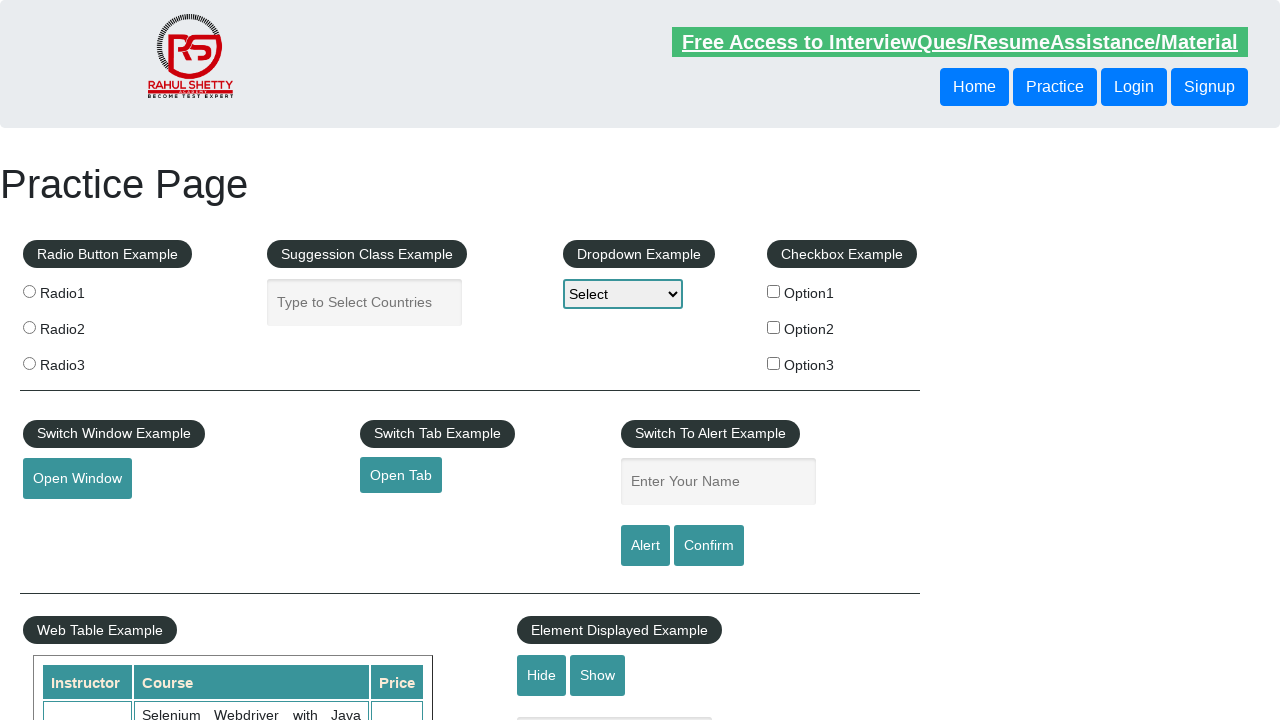

Located the courses table
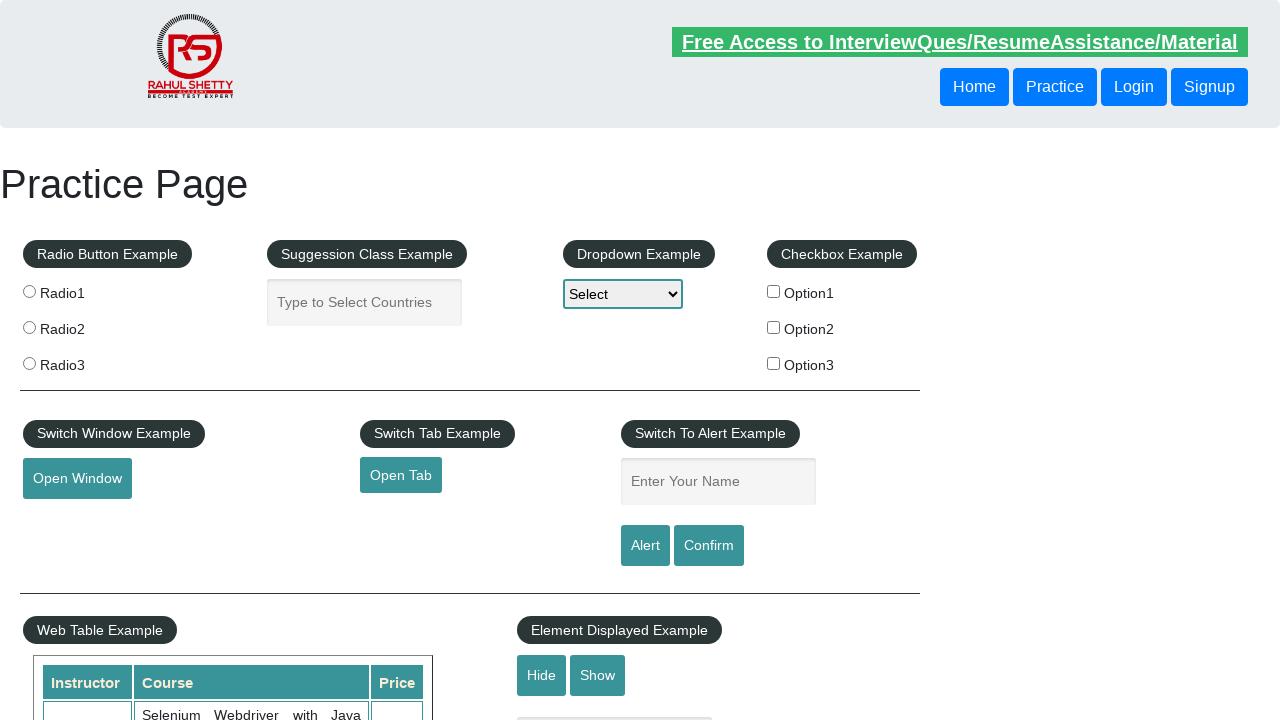

Located all rows in the table
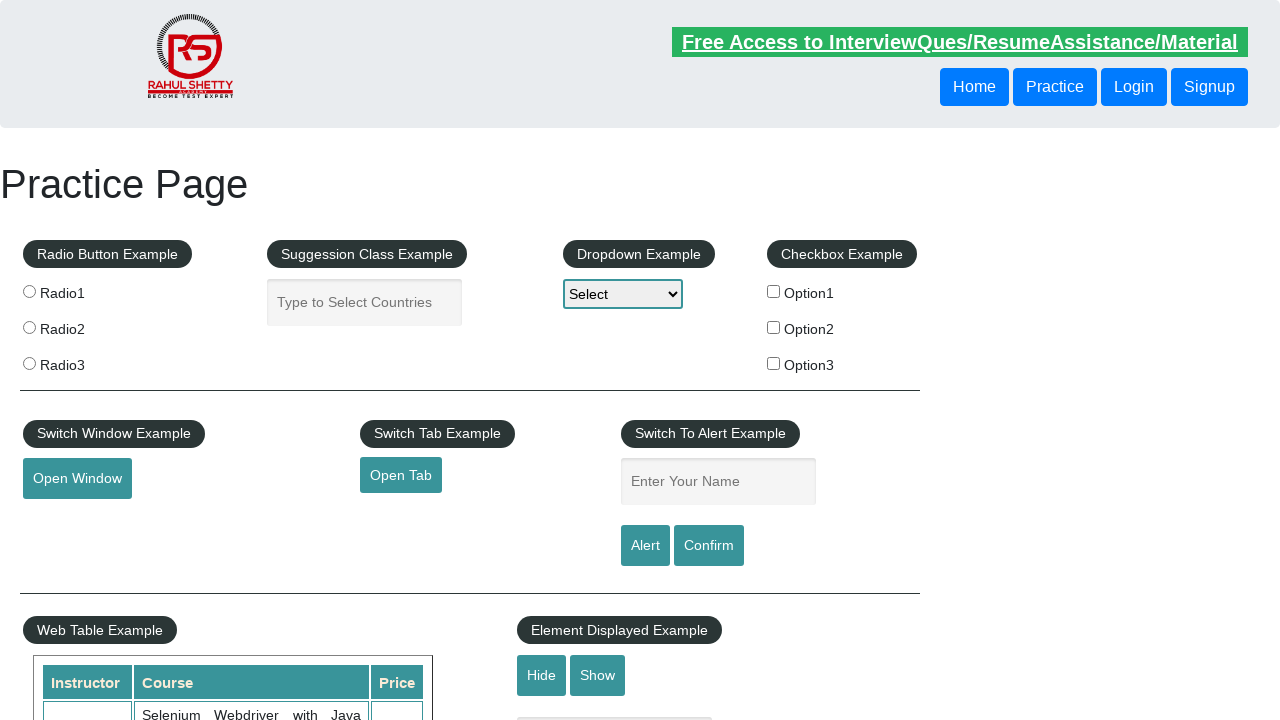

Counted total rows: 11
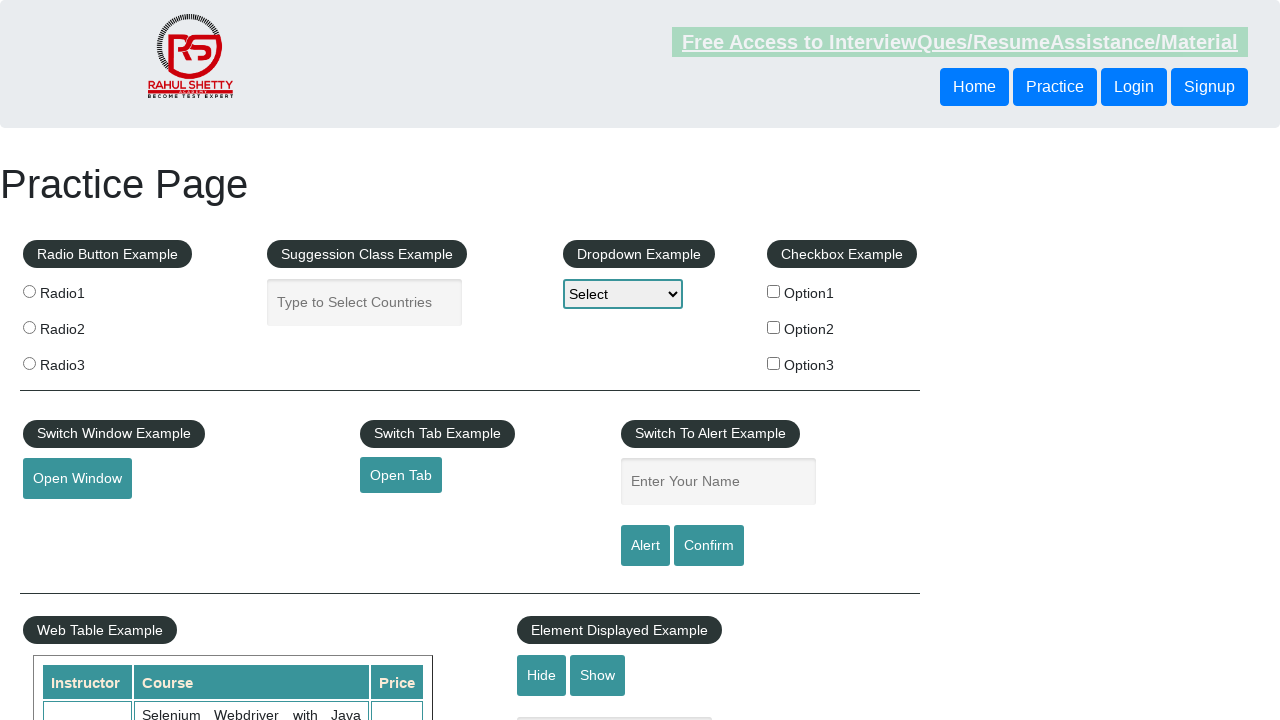

Located header columns from first row
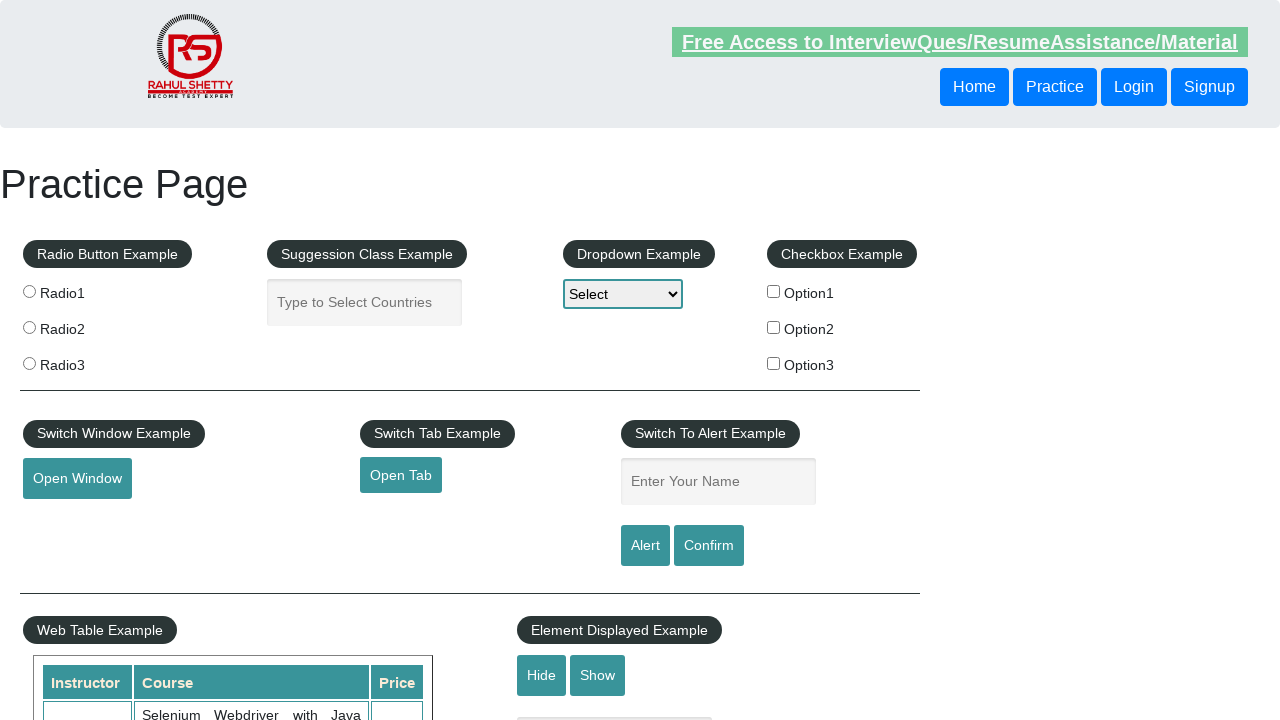

Counted total columns: 3
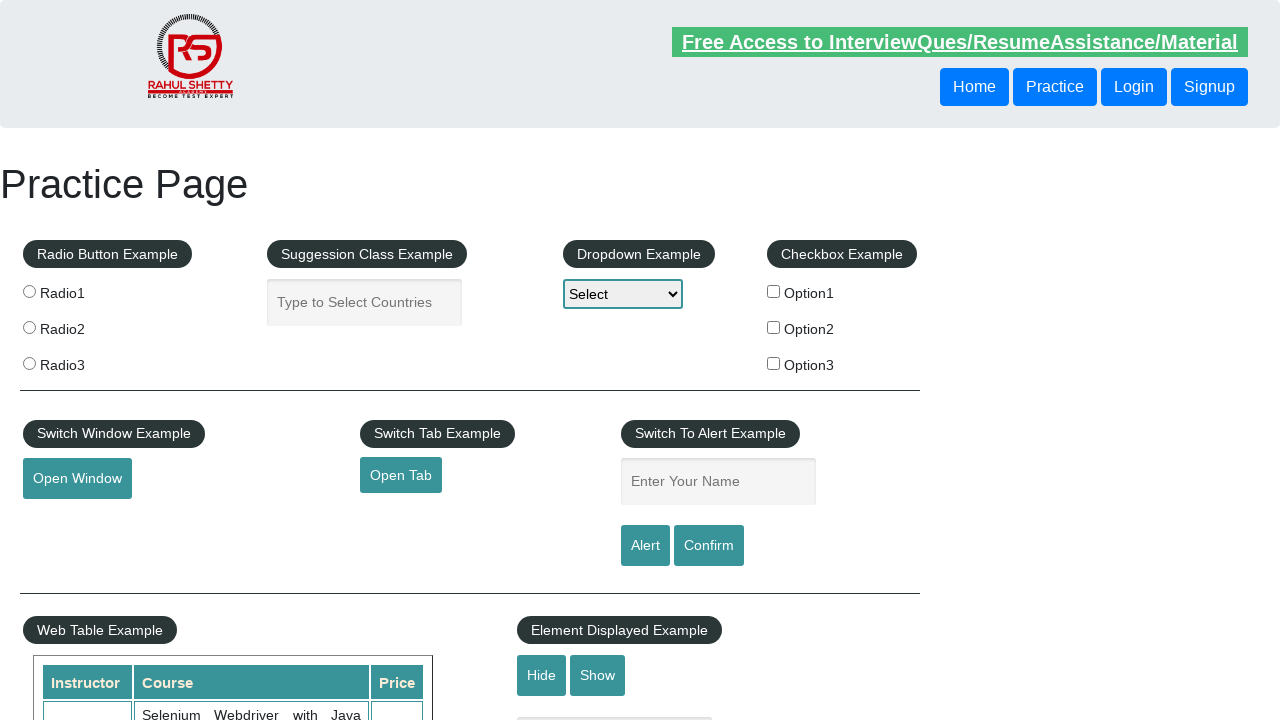

Located cells in the third row
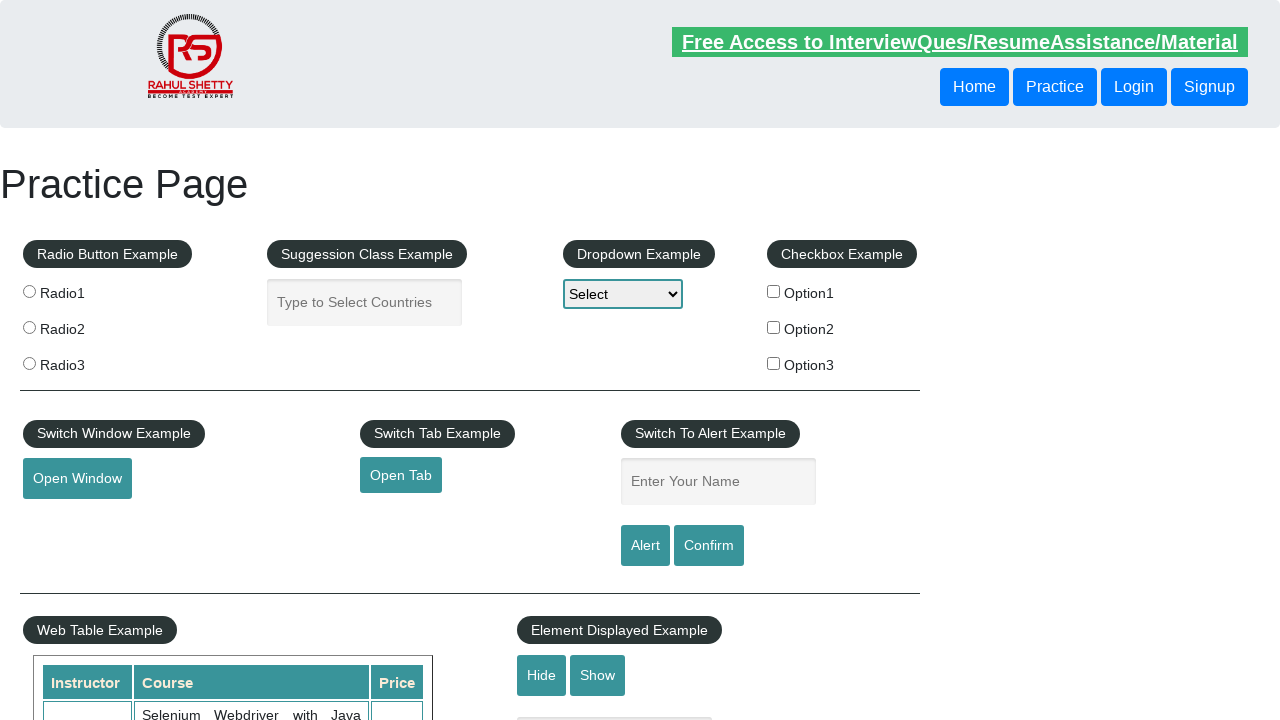

Retrieved text from third row, first cell: Rahul Shetty
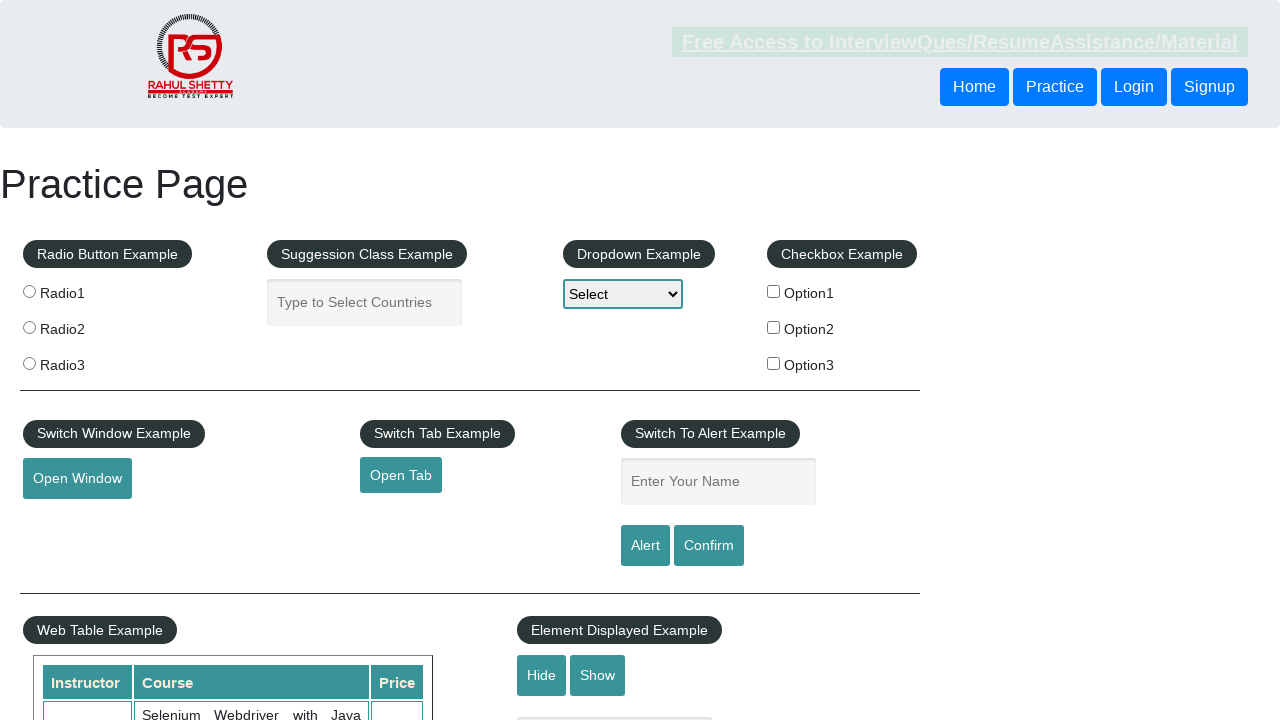

Retrieved text from third row, second cell: Learn SQL in Practical + Database Testing from Scratch
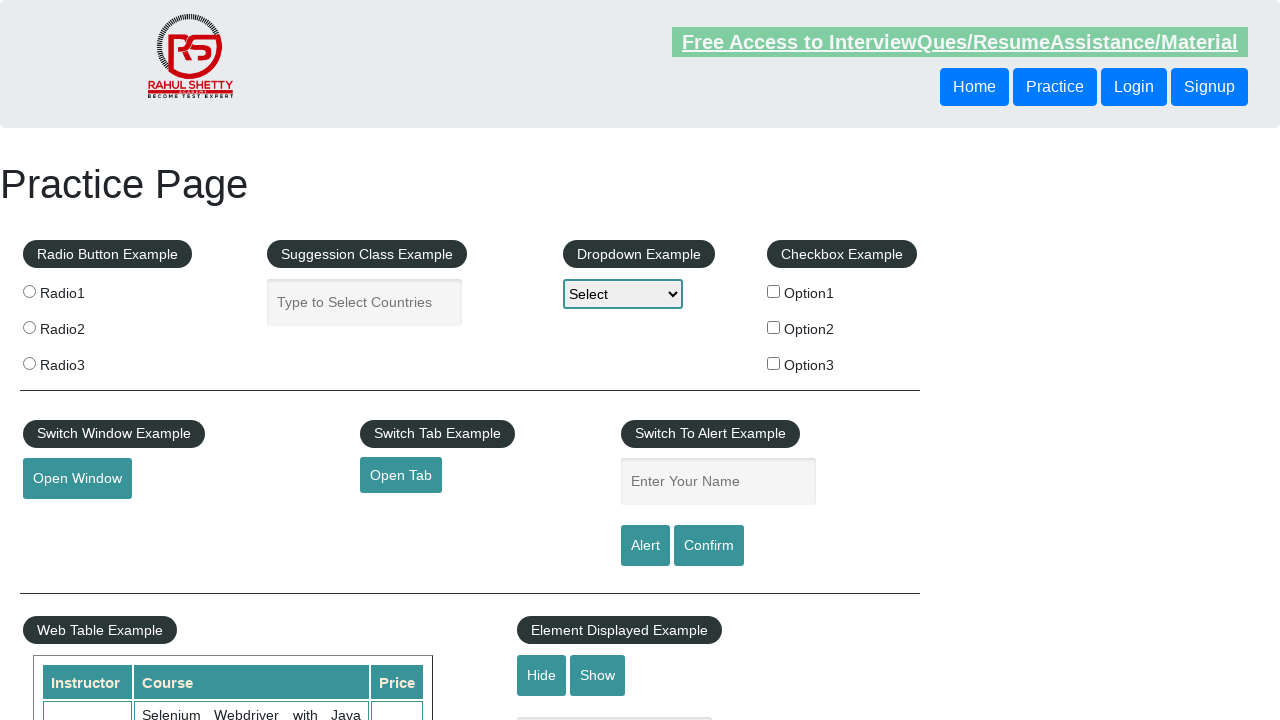

Retrieved text from third row, third cell: 25
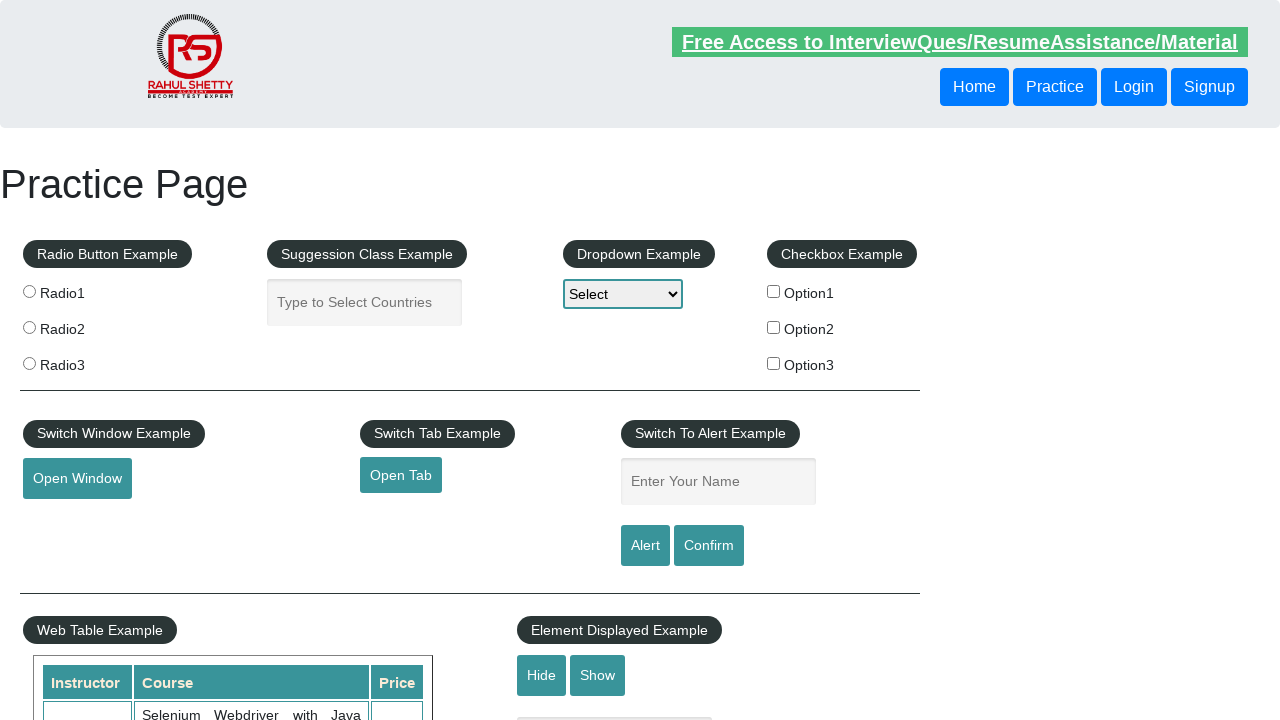

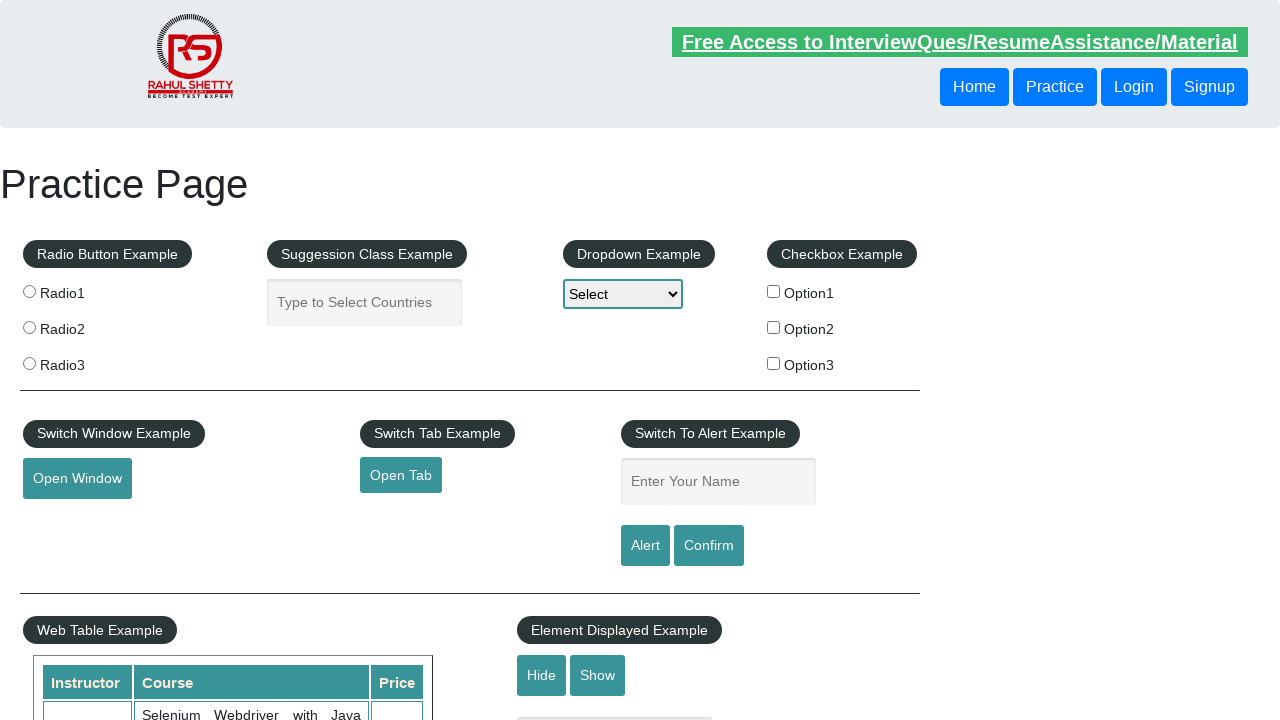